Tests keyboard input functionality by entering text into a name field and pressing Enter key

Starting URL: https://formy-project.herokuapp.com/keypress

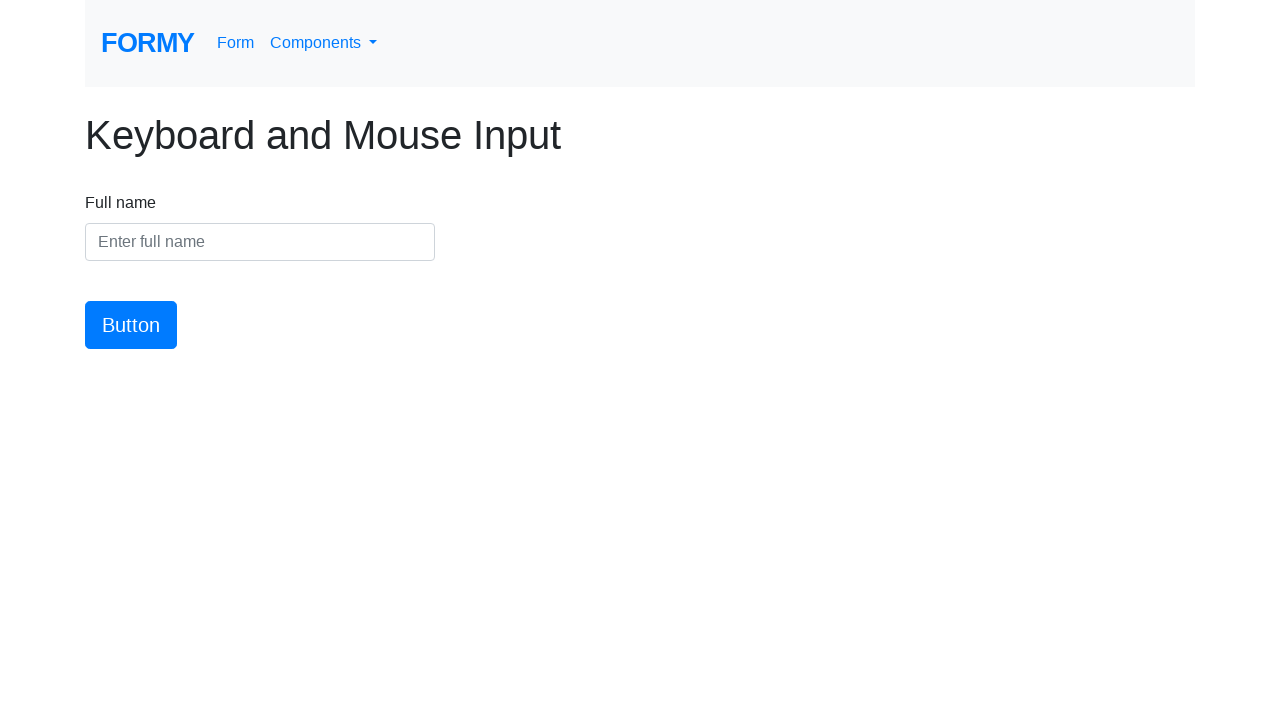

Entered 'Test Tester' into the name field on #name
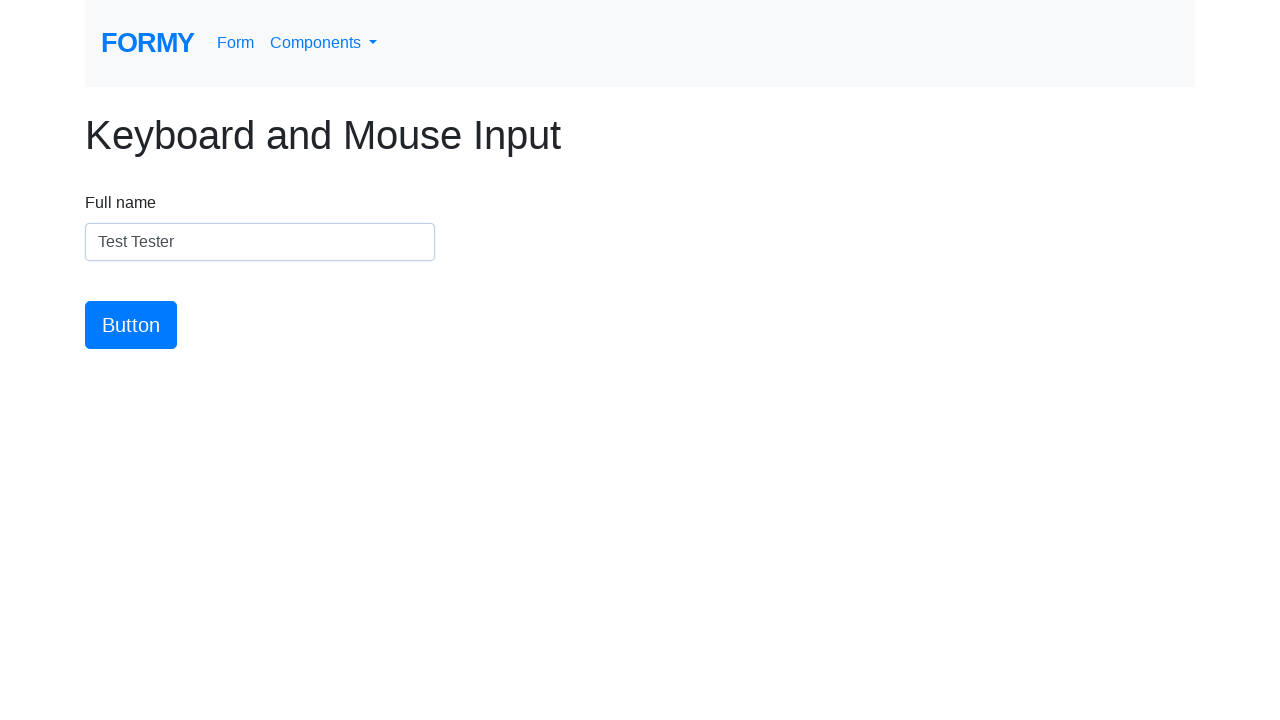

Pressed Enter key in the name field on #name
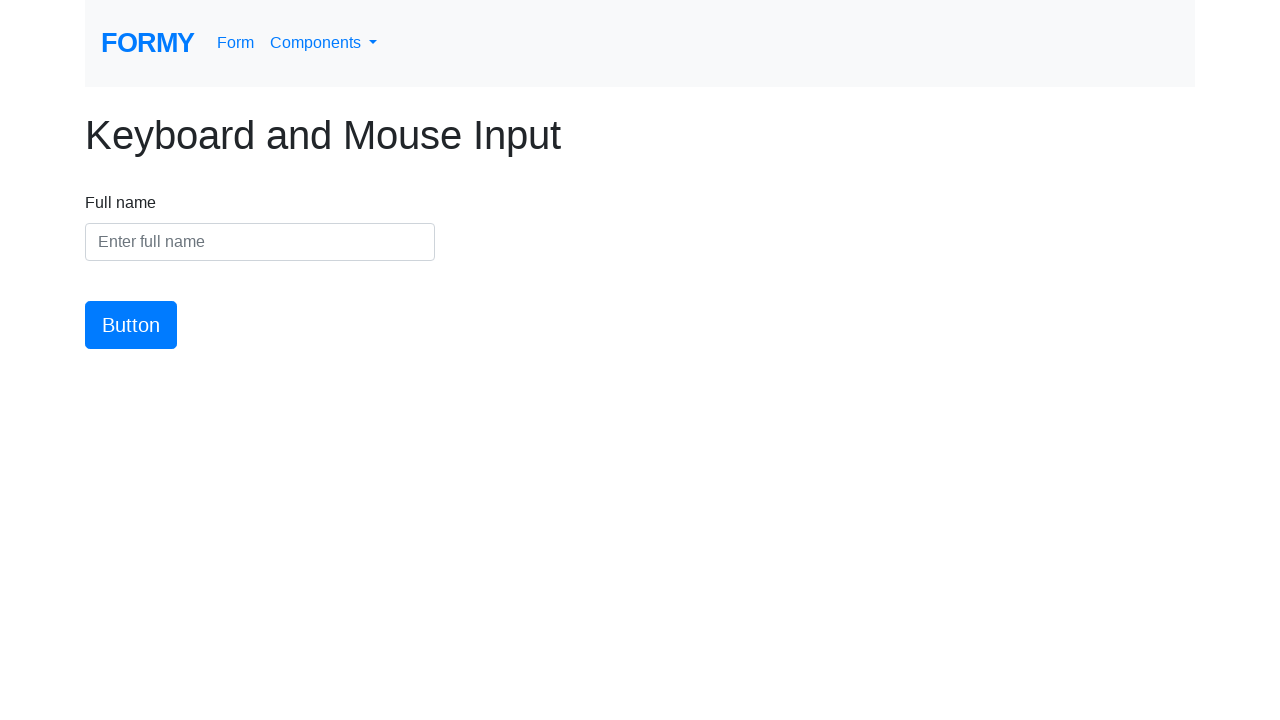

Waited 3 seconds for form submission or action to complete
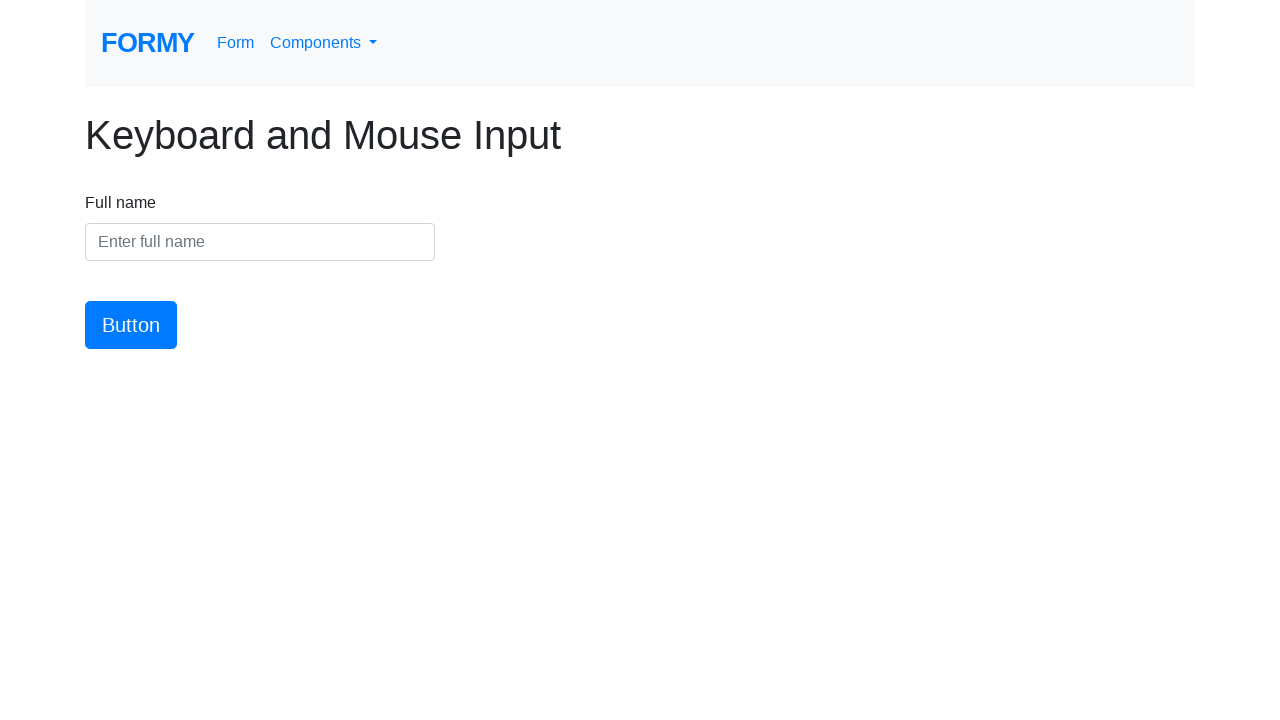

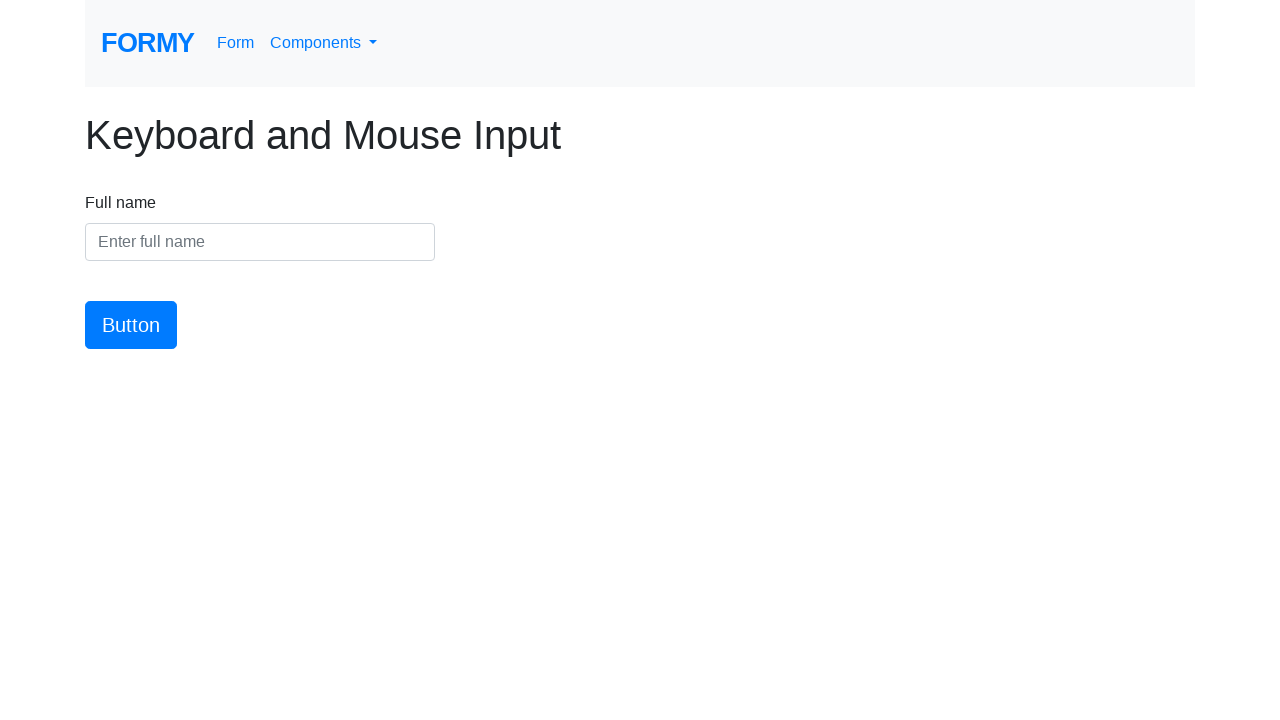